Tests that the 'becoming a sponsor' link is clickable and navigates to the sponsor page

Starting URL: https://webdriver.io

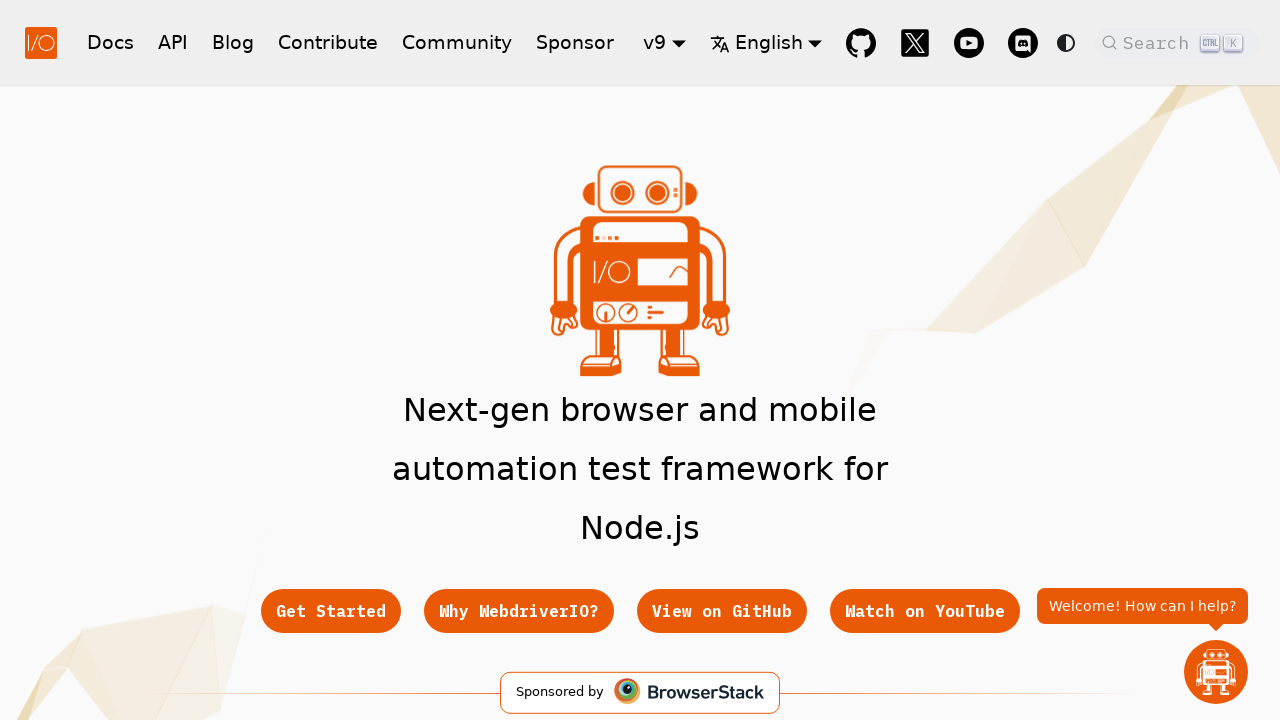

Navigated to https://webdriver.io
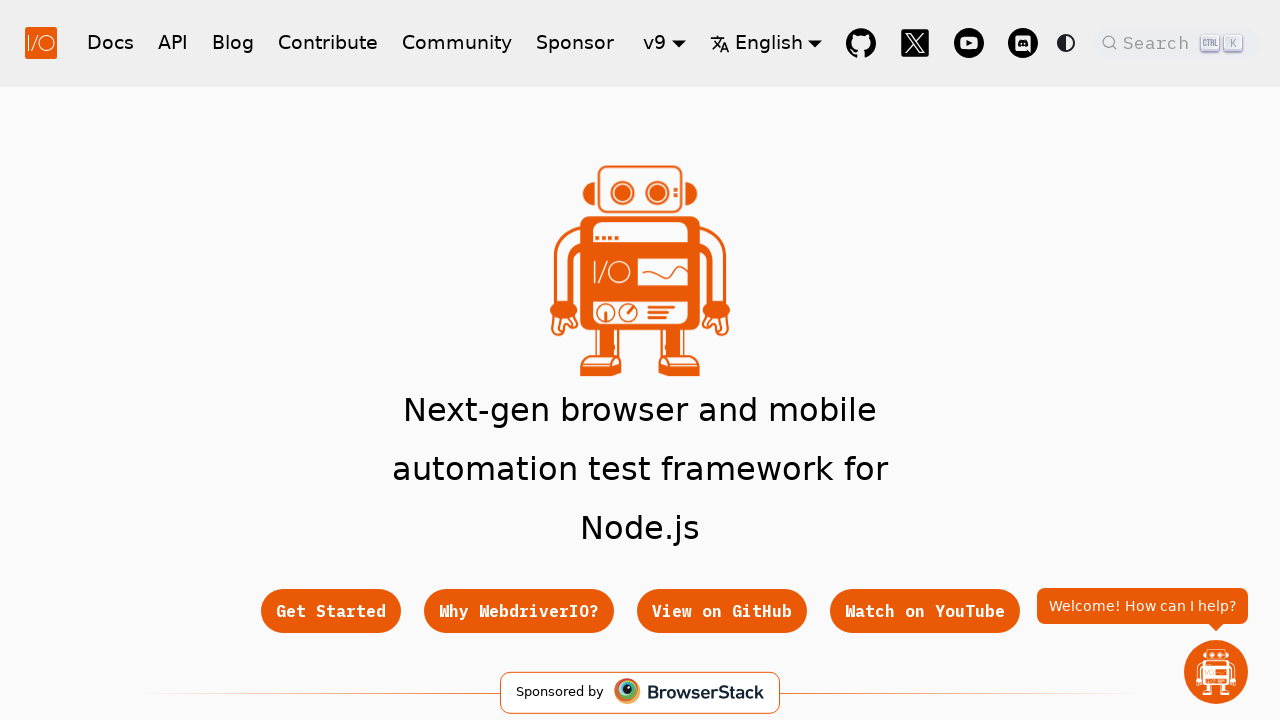

Clicked on 'becoming a sponsor' link at (879, 360) on p [href="/docs/sponsor"]
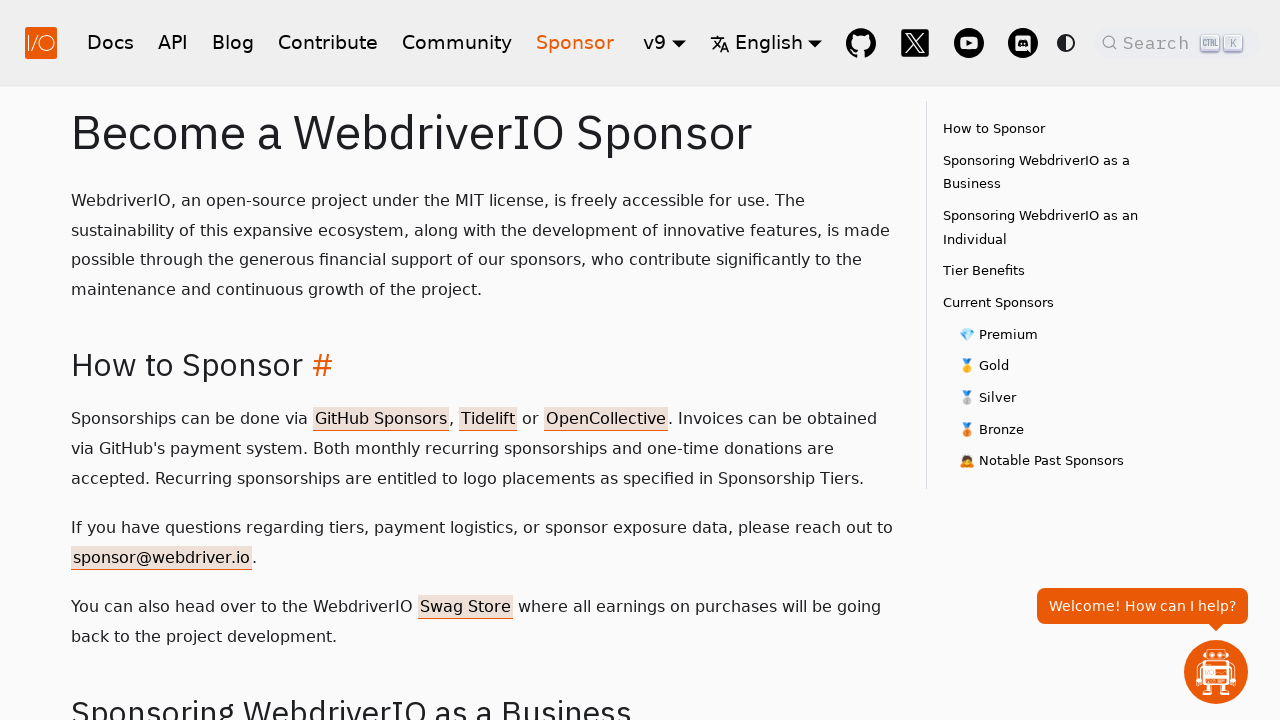

Navigation to sponsor page completed and network idle
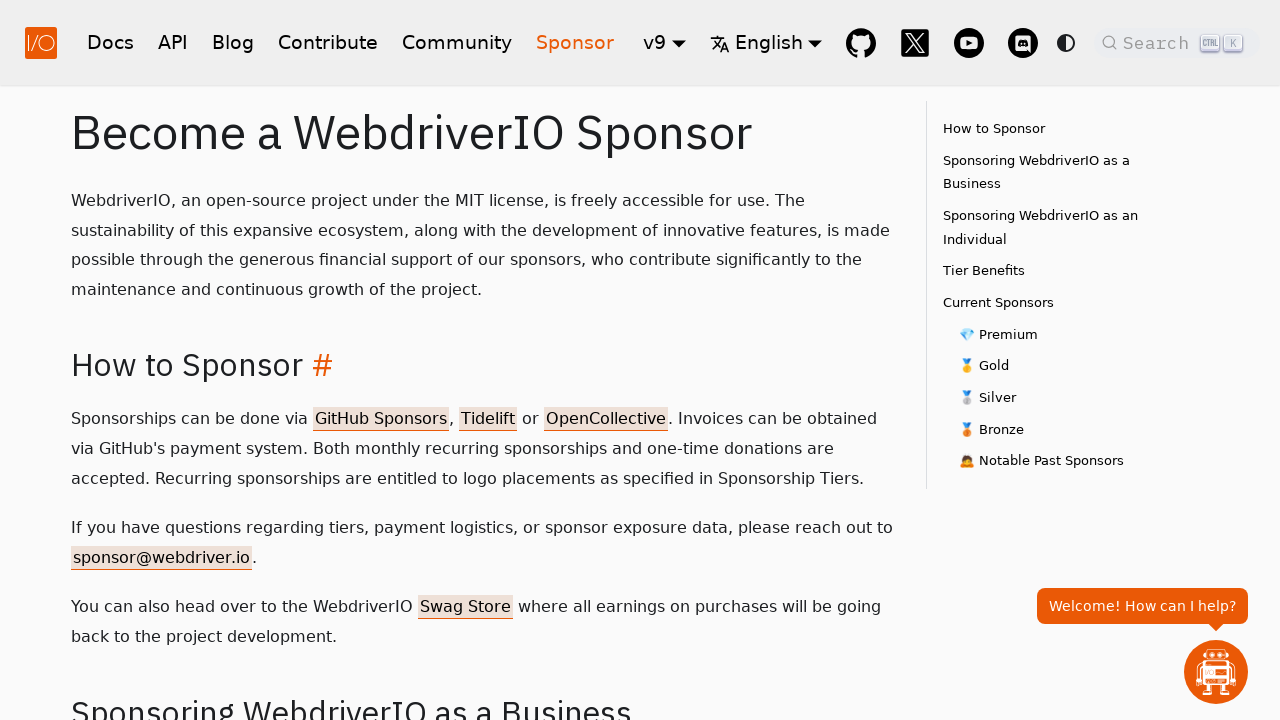

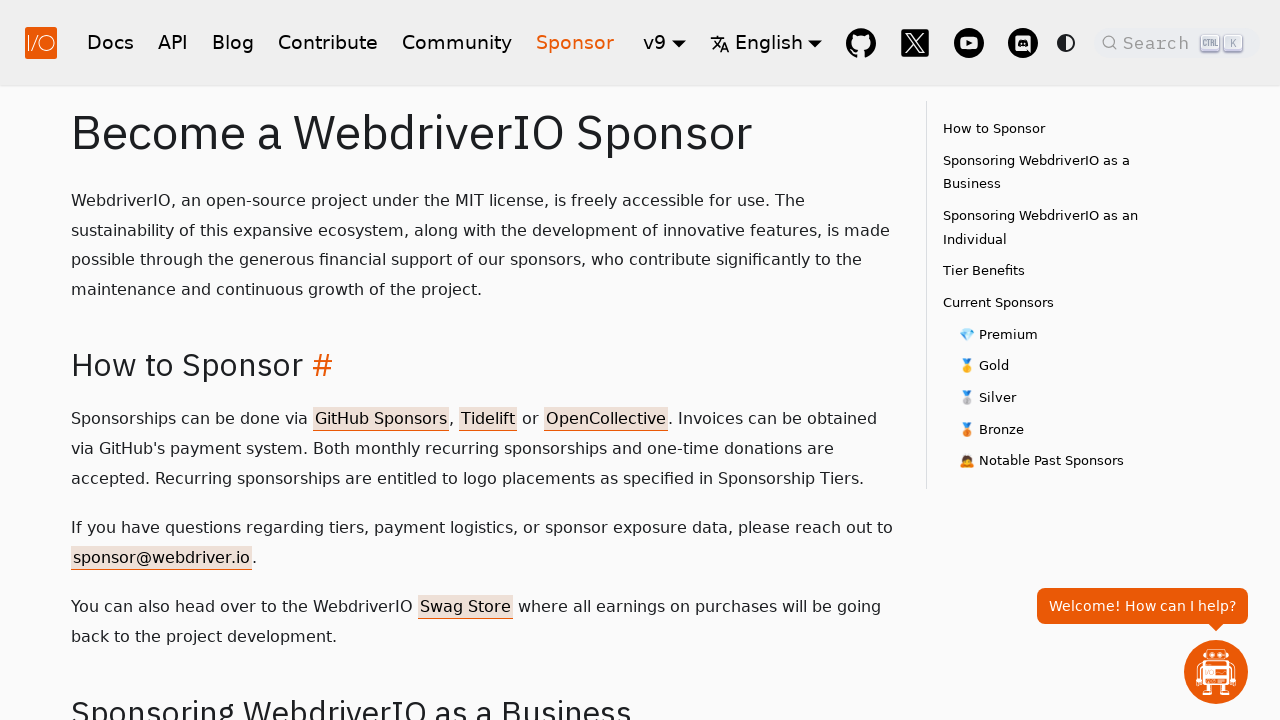